Tests that the counter displays the current number of todo items as they are added

Starting URL: https://demo.playwright.dev/todomvc

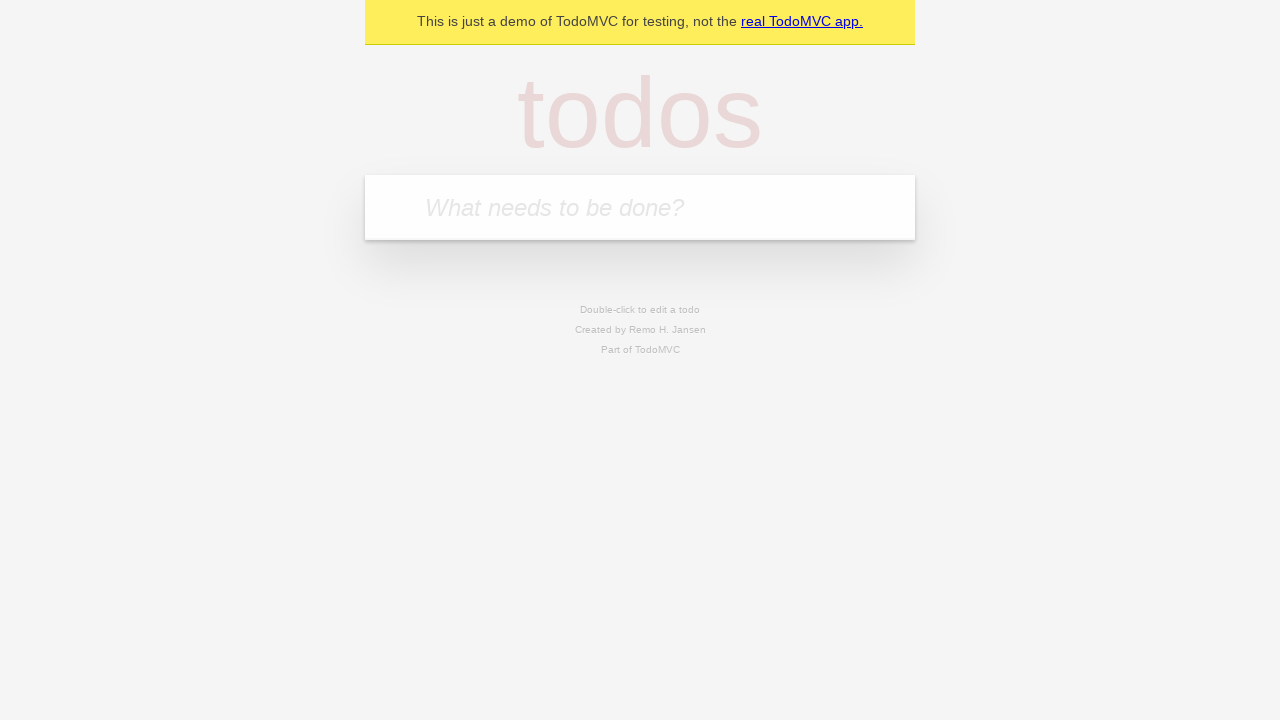

Located the 'What needs to be done?' input field
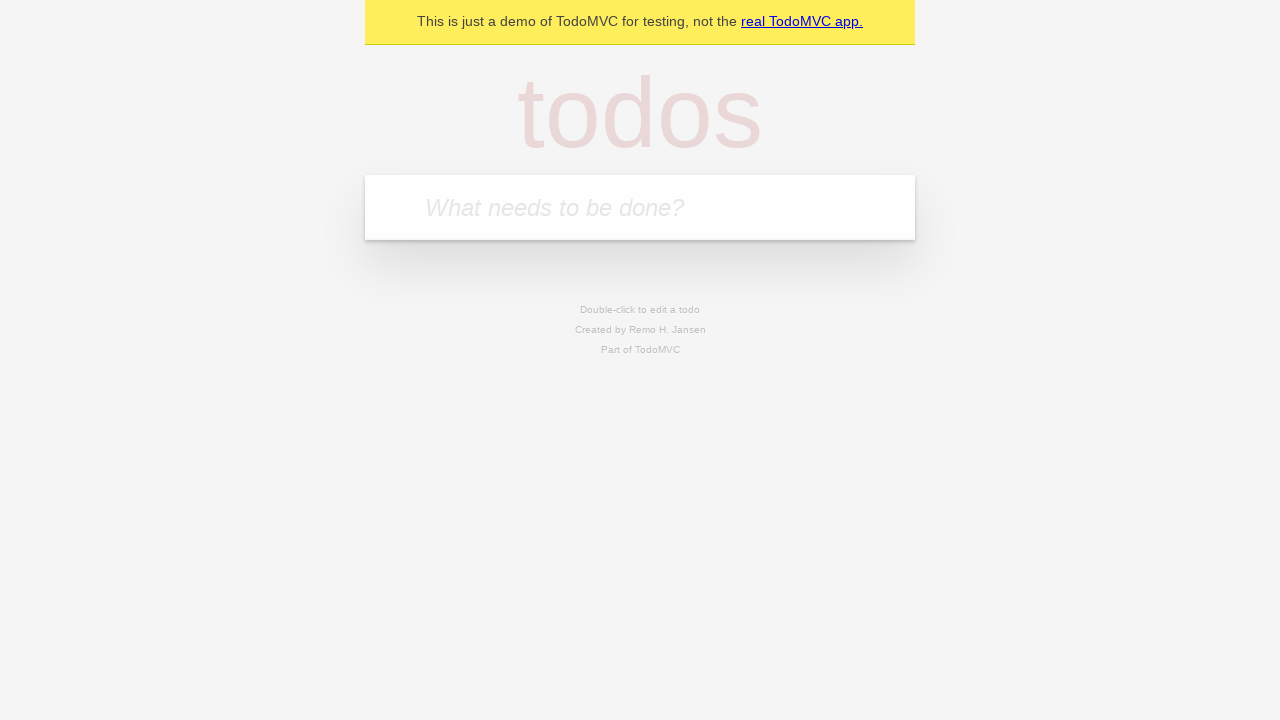

Filled first todo with 'buy some cheese' on internal:attr=[placeholder="What needs to be done?"i]
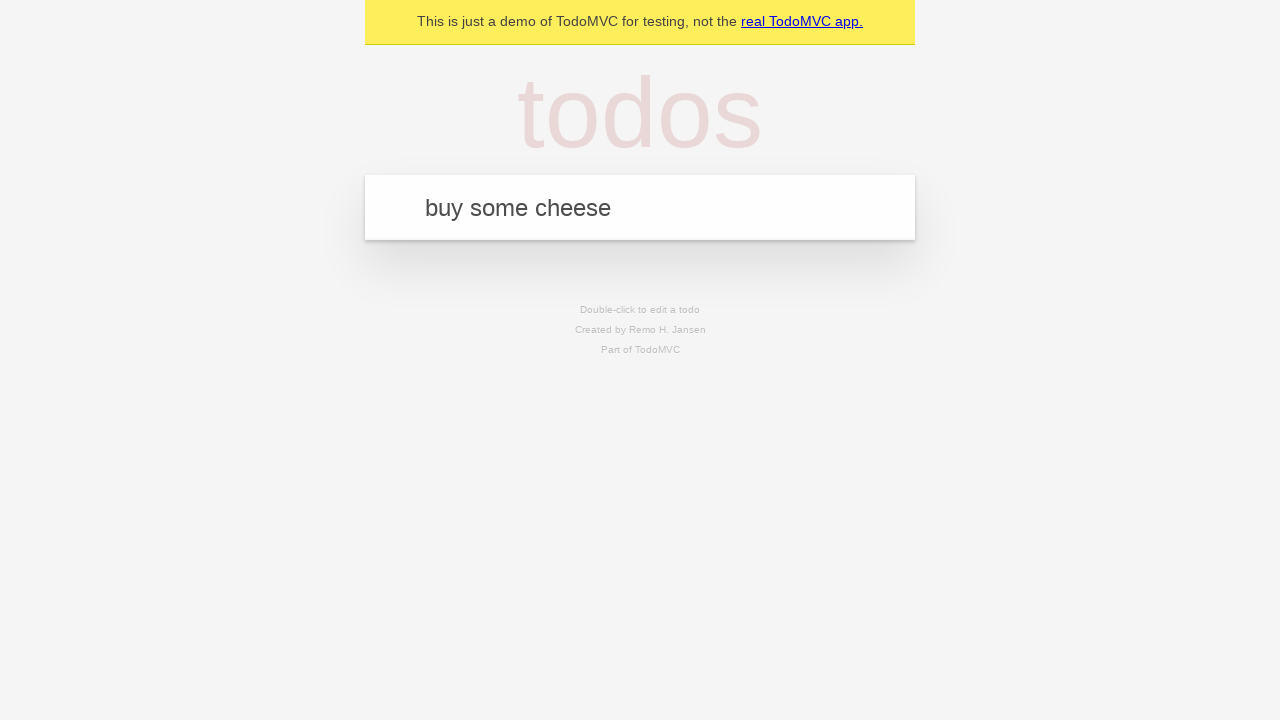

Pressed Enter to add first todo on internal:attr=[placeholder="What needs to be done?"i]
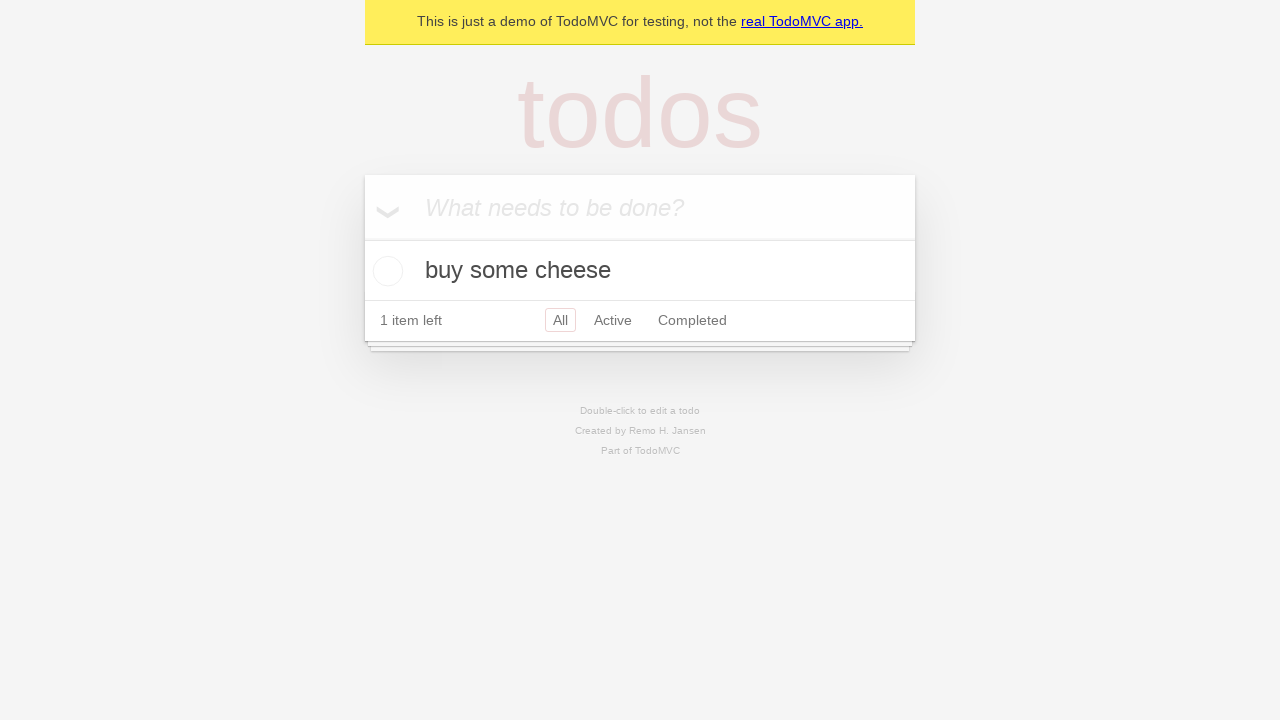

Todo counter element appeared
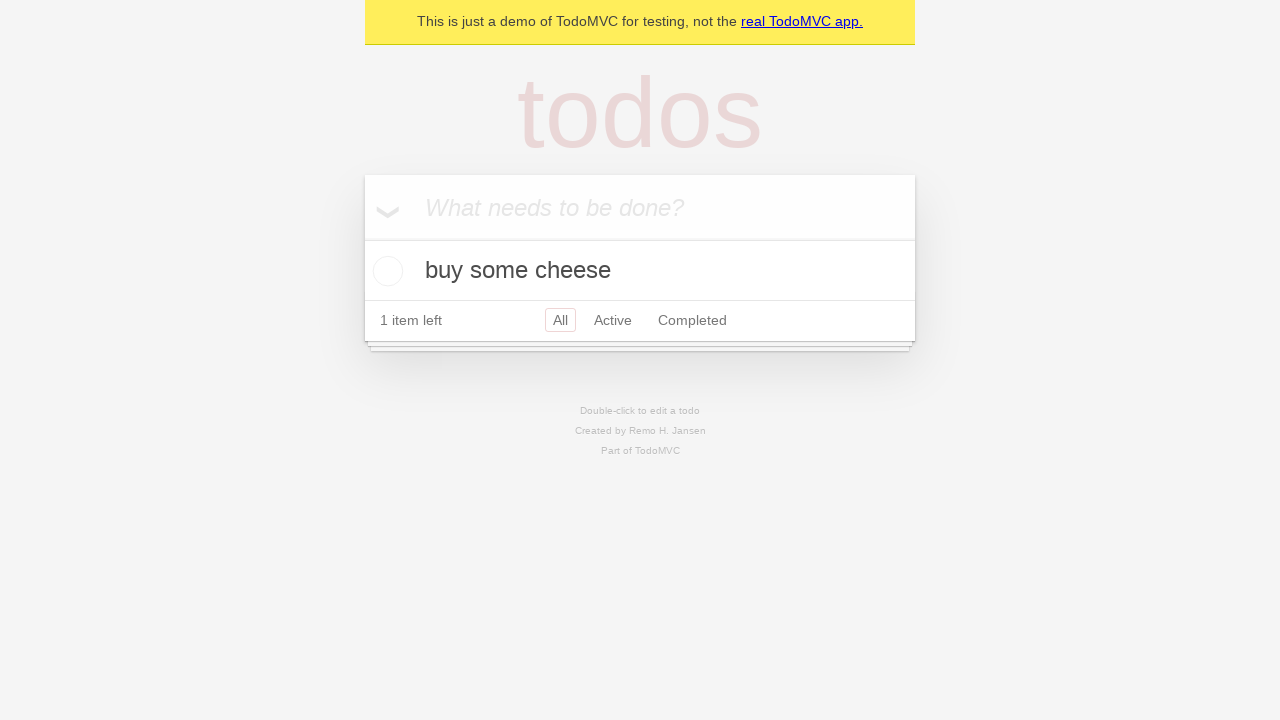

Filled second todo with 'feed the cat' on internal:attr=[placeholder="What needs to be done?"i]
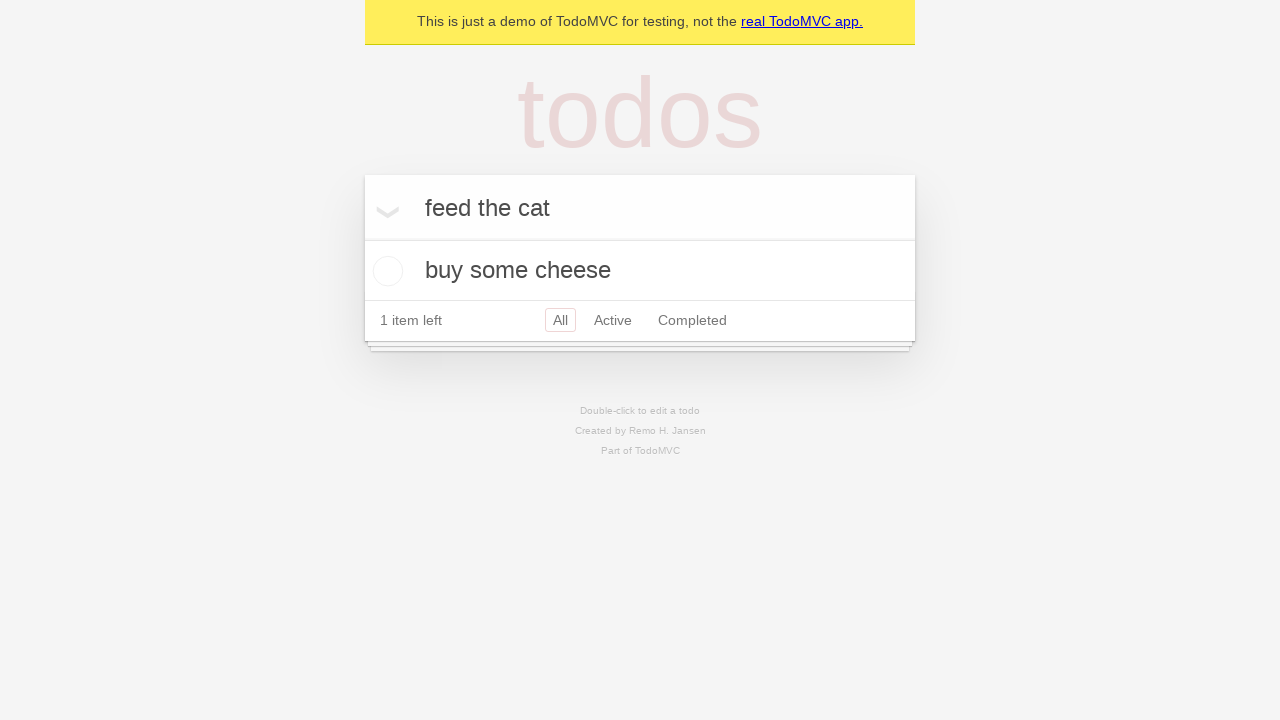

Pressed Enter to add second todo on internal:attr=[placeholder="What needs to be done?"i]
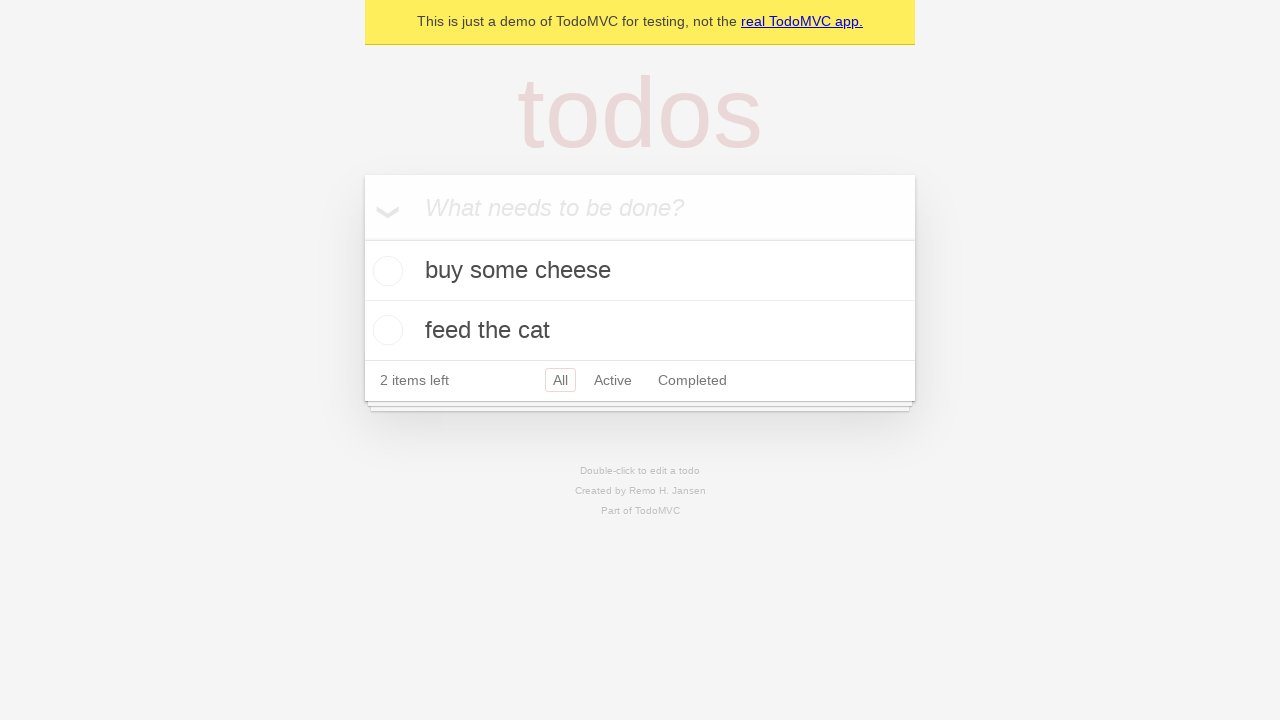

Counter updated to display 2 items
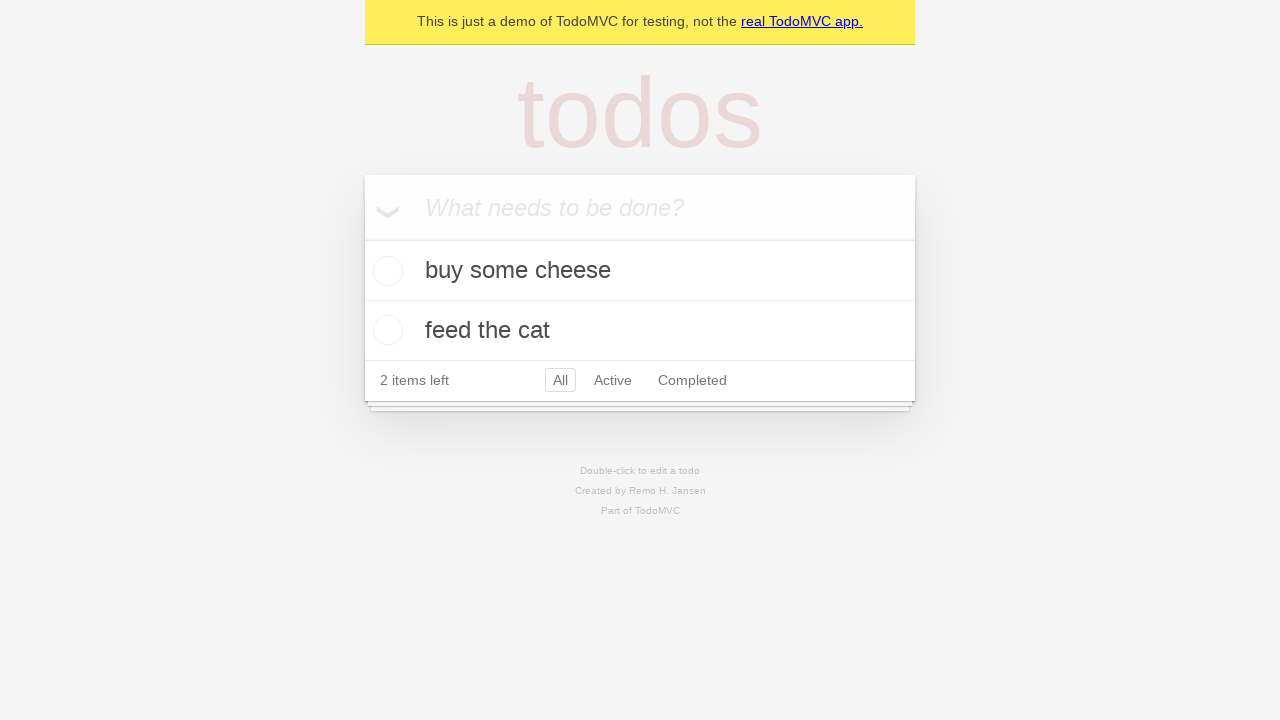

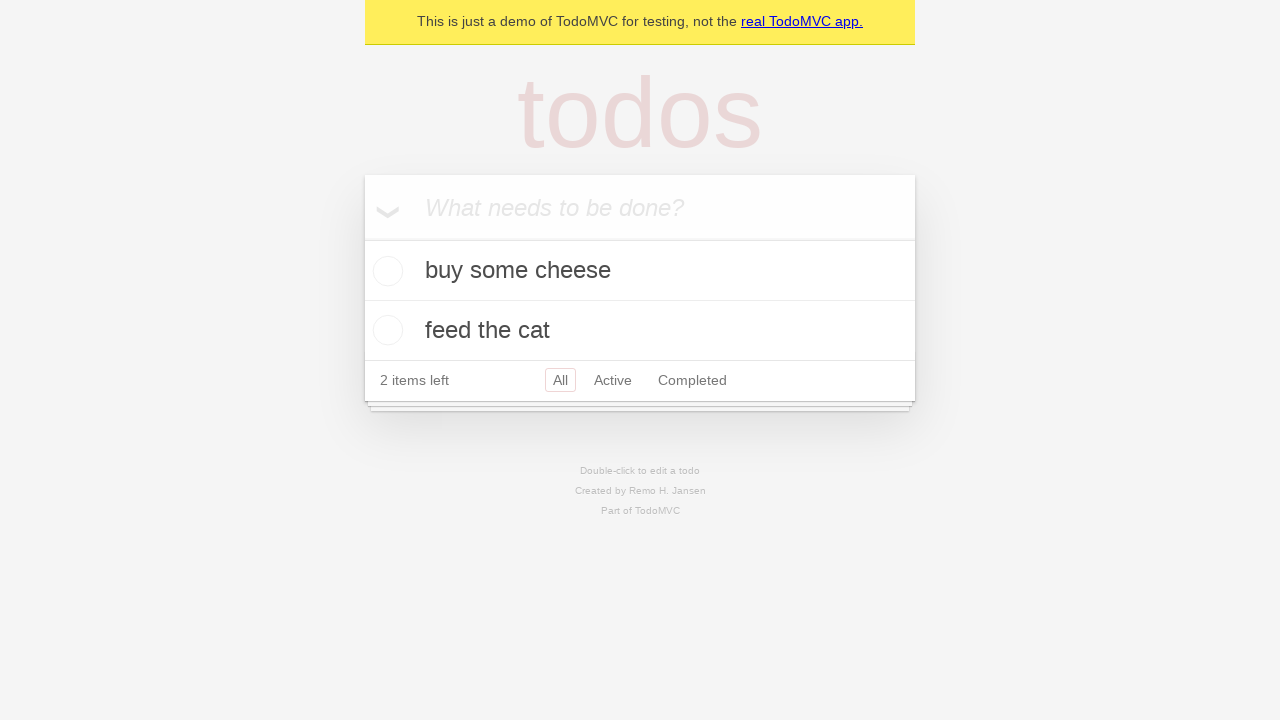